Fills out a Google Form multiple times with property information including address, price, and property link, then submits and repeats the form

Starting URL: https://docs.google.com/forms/d/e/1FAIpQLSeM1aN5eCAi8uTrcokizjbBUESXgavyLk8RNtEP33N0y-P7bA/viewform?usp=sf_link

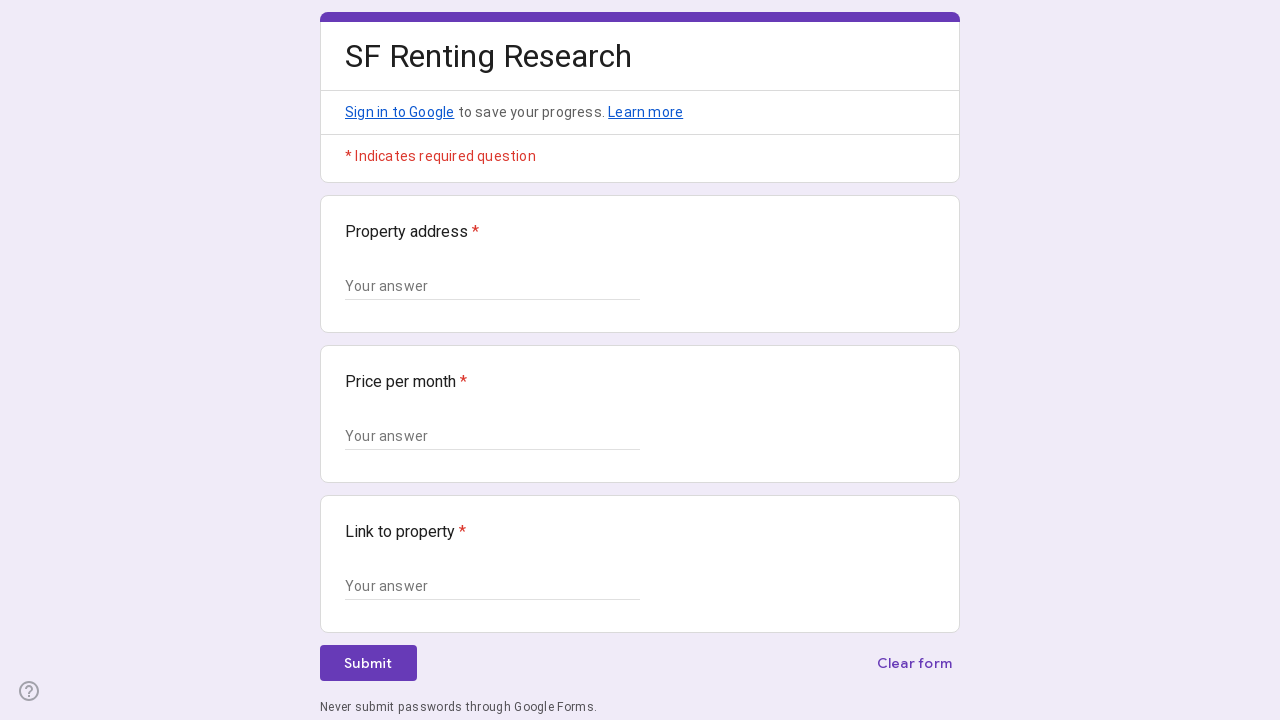

Waited for form to load (iteration 1)
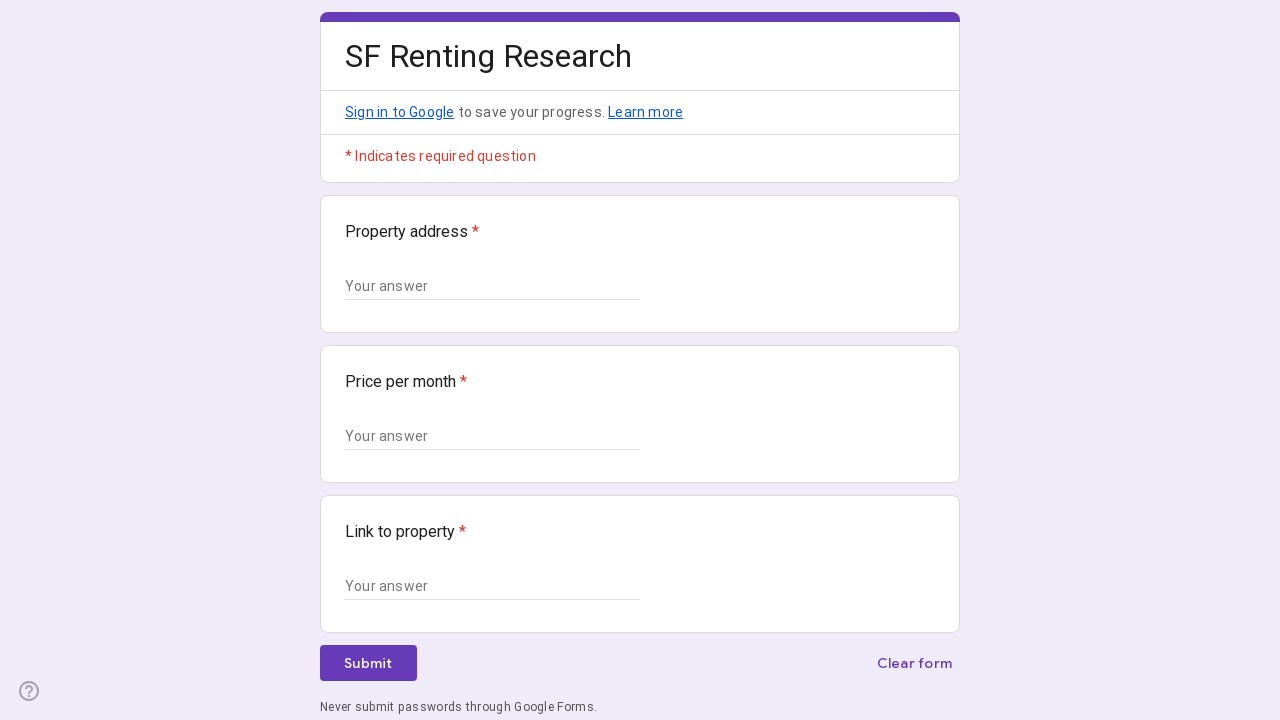

Clicked on property address field (iteration 1) at (492, 286) on xpath=//*[@id="mG61Hd"]/div[2]/div/div[2]/div[1]/div/div/div[2]/div/div[1]/div/d
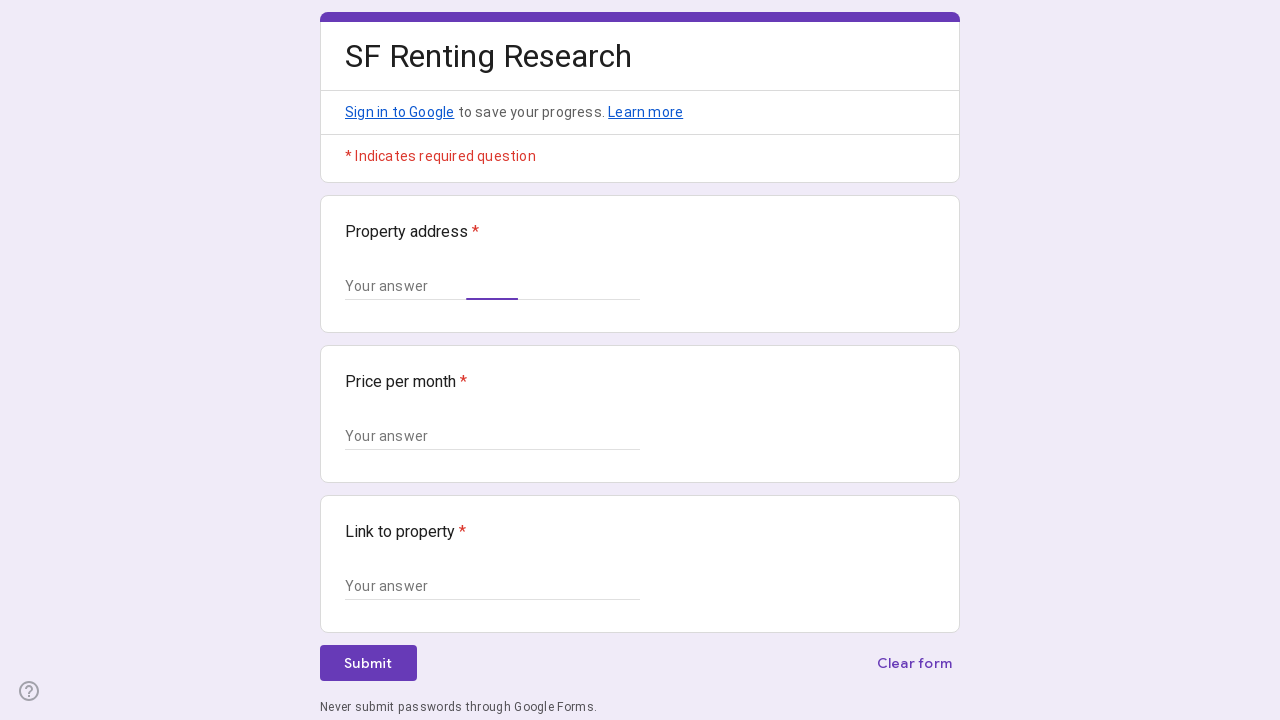

Filled property address with '123 Main St, New York, NY 10001' on xpath=//*[@id="mG61Hd"]/div[2]/div/div[2]/div[1]/div/div/div[2]/div/div[1]/div/d
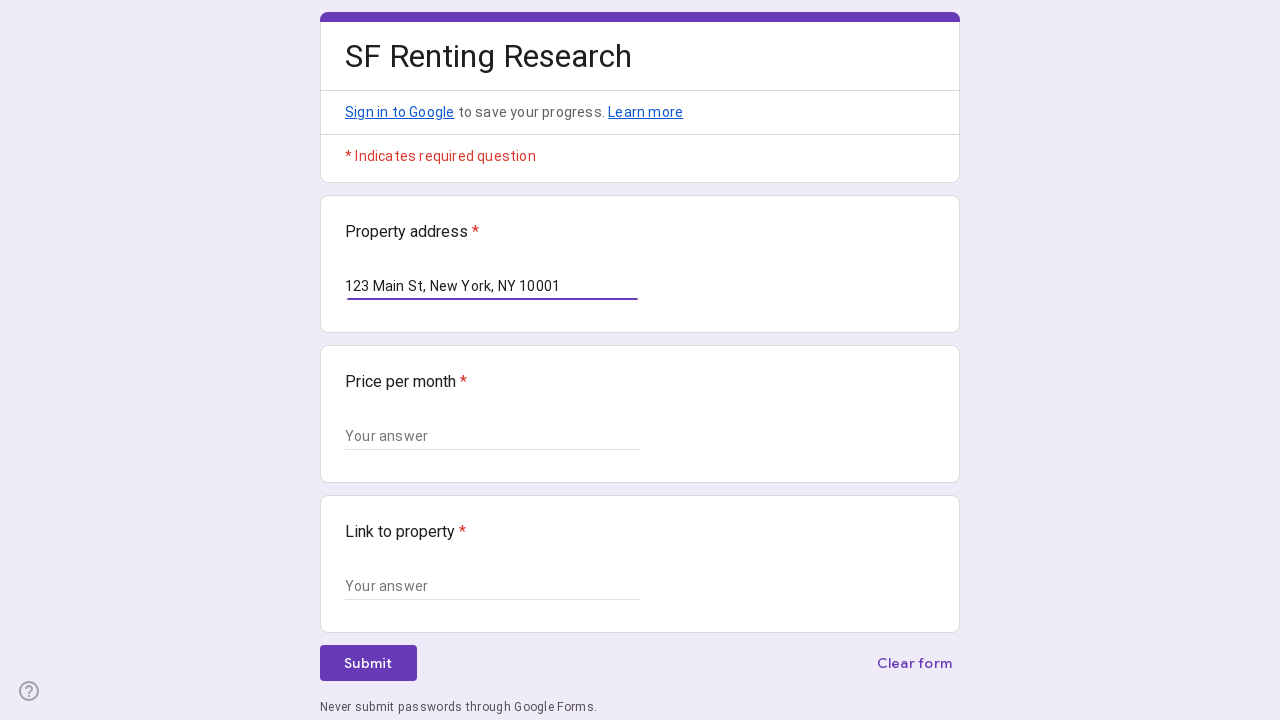

Clicked on price per month field (iteration 1) at (492, 436) on xpath=//*[@id="mG61Hd"]/div[2]/div/div[2]/div[2]/div/div/div[2]/div/div[1]/div/d
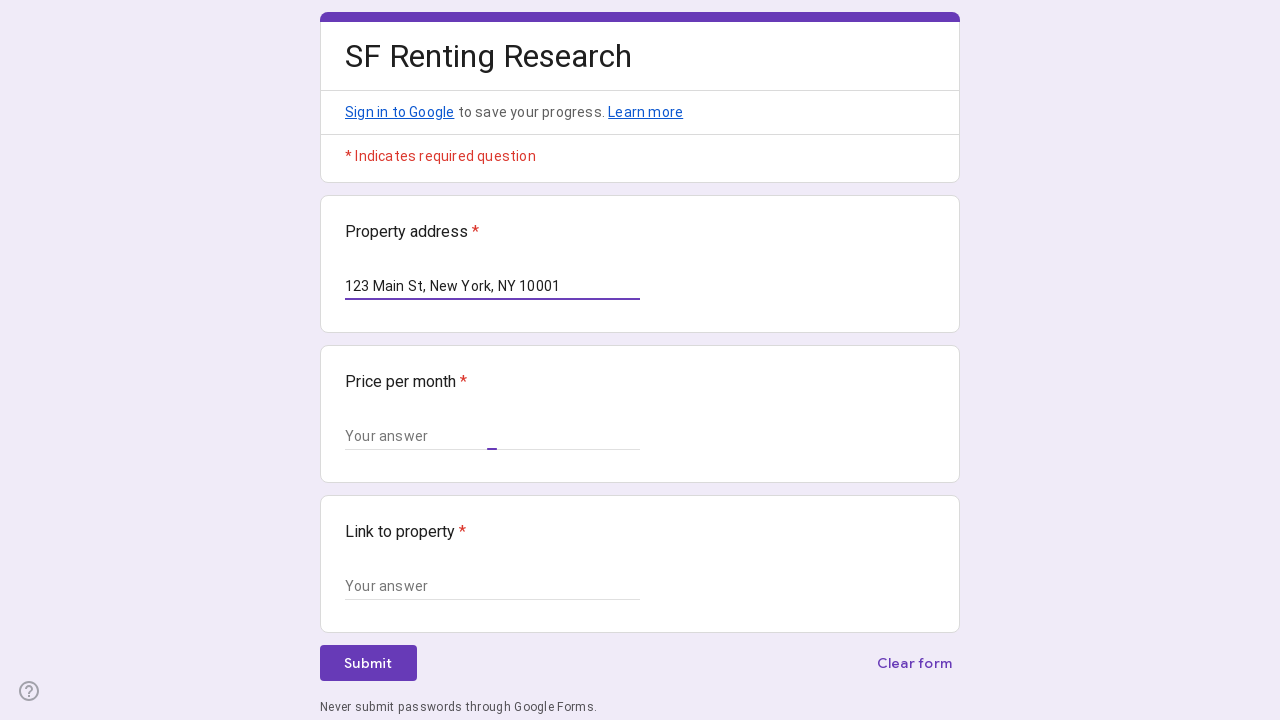

Filled price per month with '$2,500' on xpath=//*[@id="mG61Hd"]/div[2]/div/div[2]/div[2]/div/div/div[2]/div/div[1]/div/d
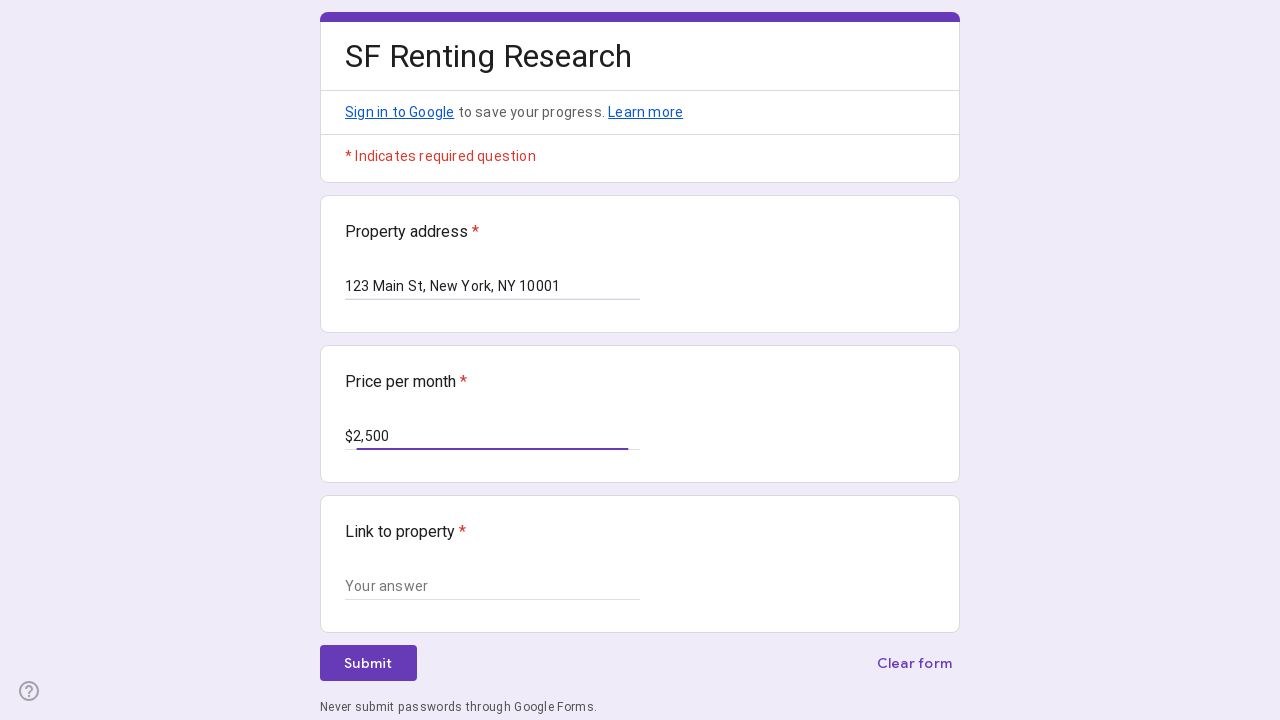

Clicked on property link field (iteration 1) at (492, 586) on xpath=//*[@id="mG61Hd"]/div[2]/div/div[2]/div[3]/div/div/div[2]/div/div[1]/div/d
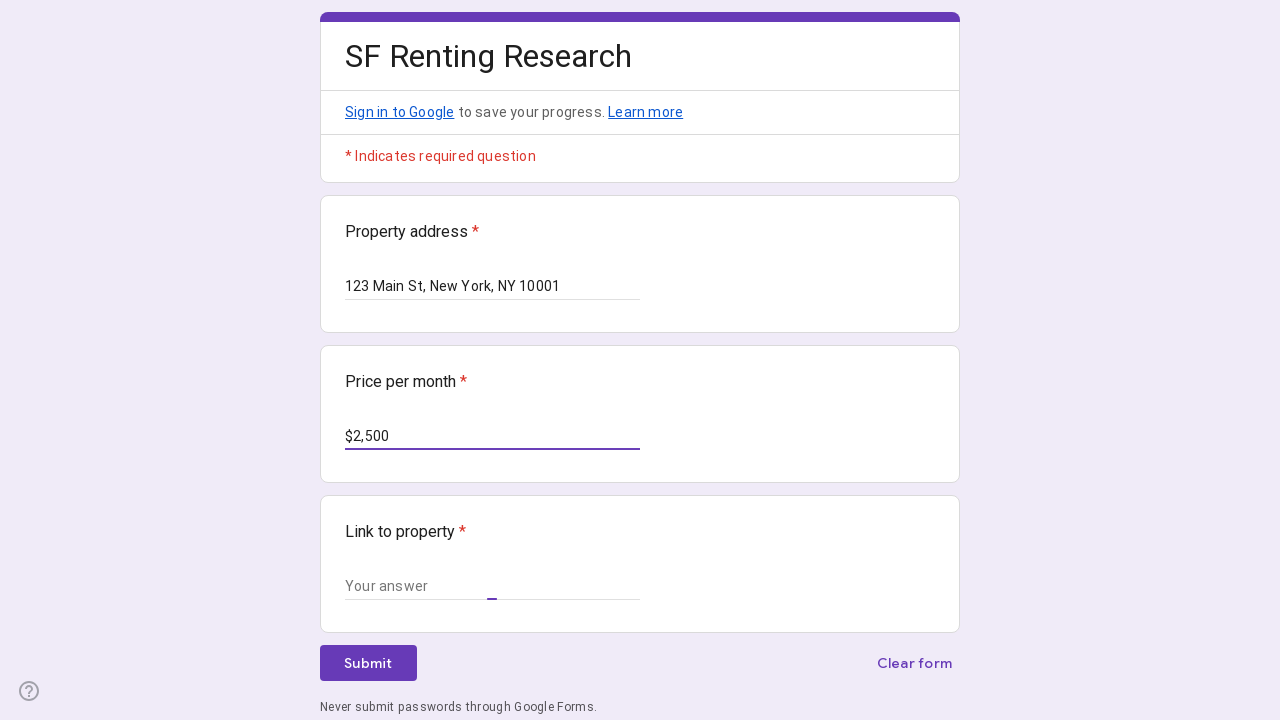

Filled property link with 'https://example.com/property1' on xpath=//*[@id="mG61Hd"]/div[2]/div/div[2]/div[3]/div/div/div[2]/div/div[1]/div/d
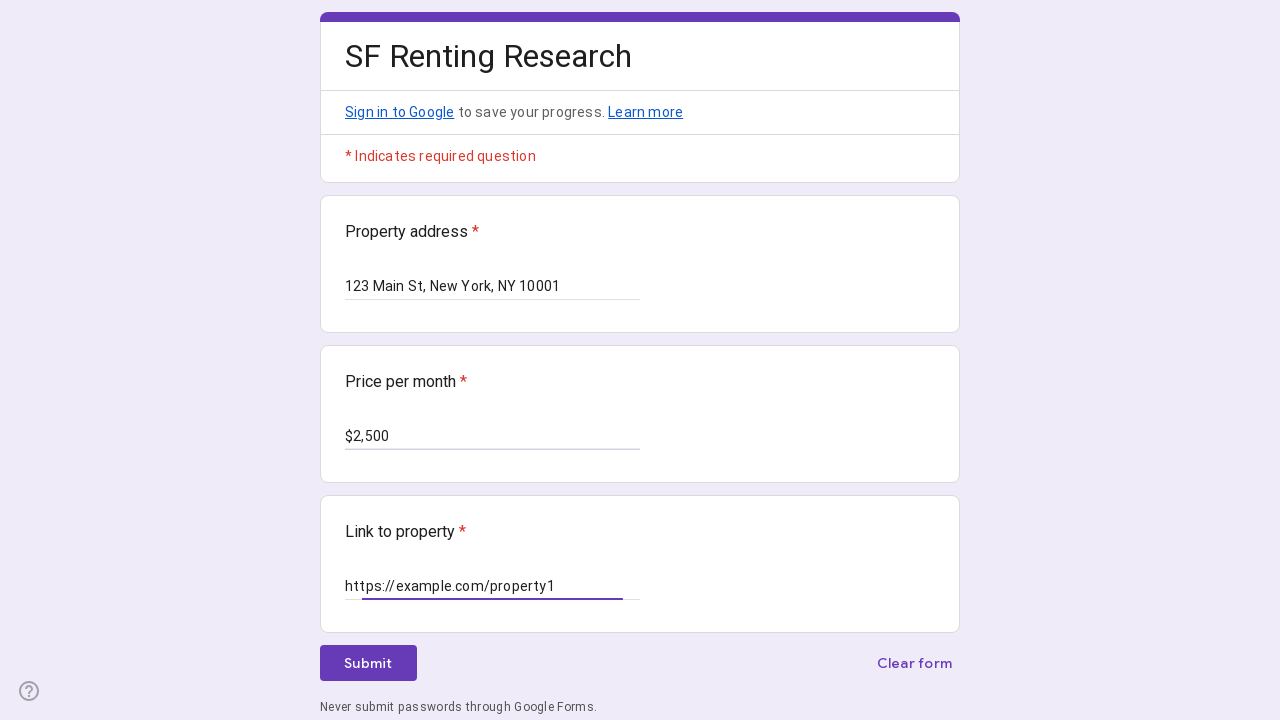

Clicked submit button (iteration 1) at (368, 663) on xpath=//*[@id="mG61Hd"]/div[2]/div/div[3]/div[1]/div[1]/div/span/span
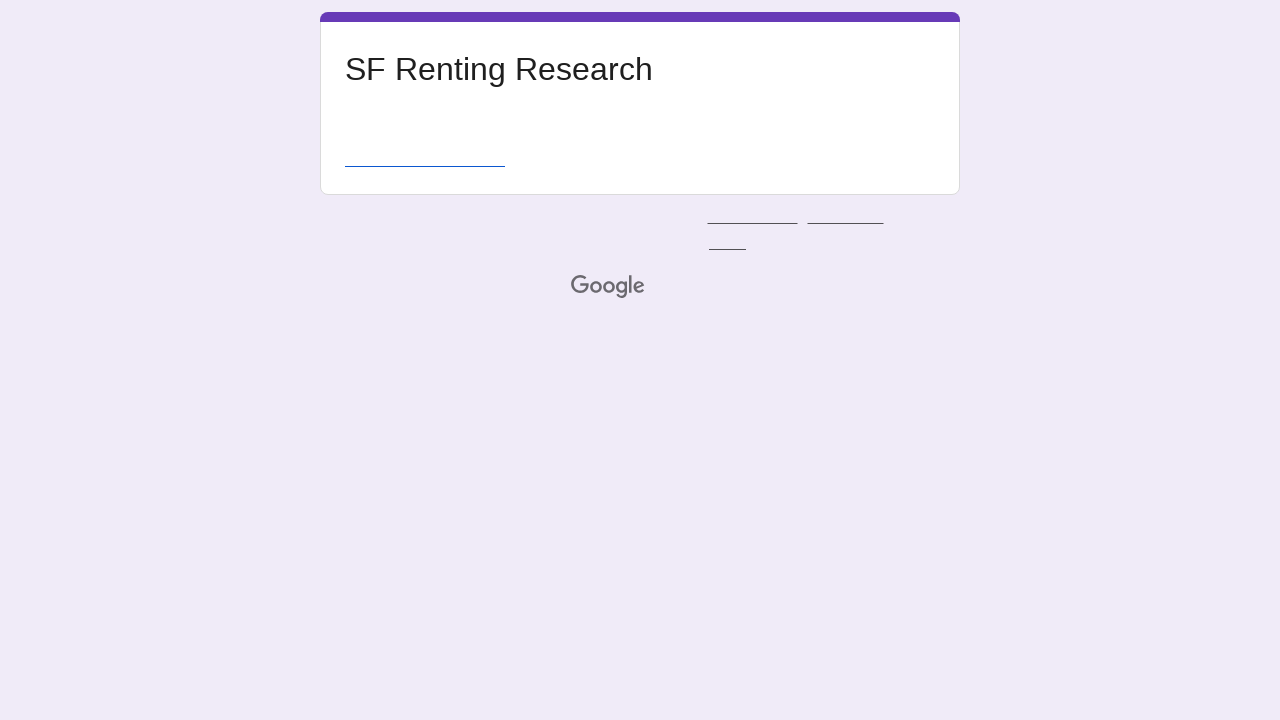

Waited for 'submit another response' button to load
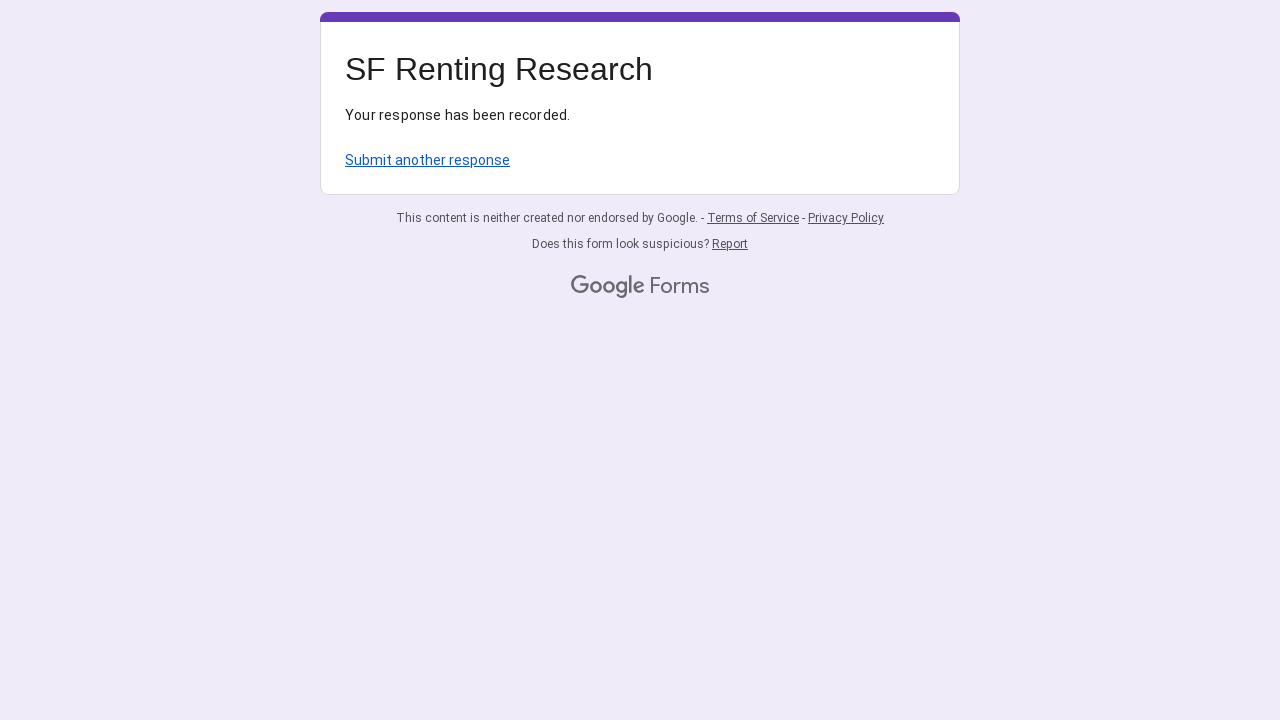

Clicked 'submit another response' button to prepare next form iteration at (428, 160) on xpath=/html/body/div[1]/div[2]/div[1]/div/div[4]/a
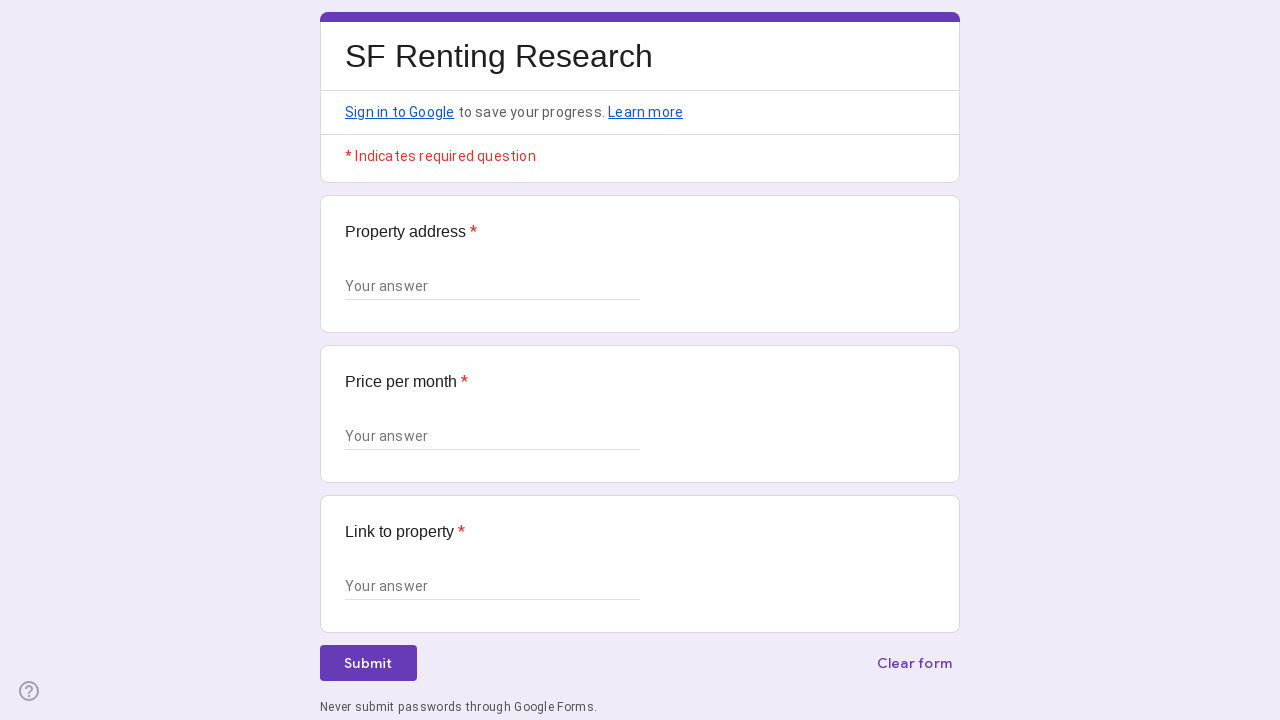

Waited for form to load (iteration 2)
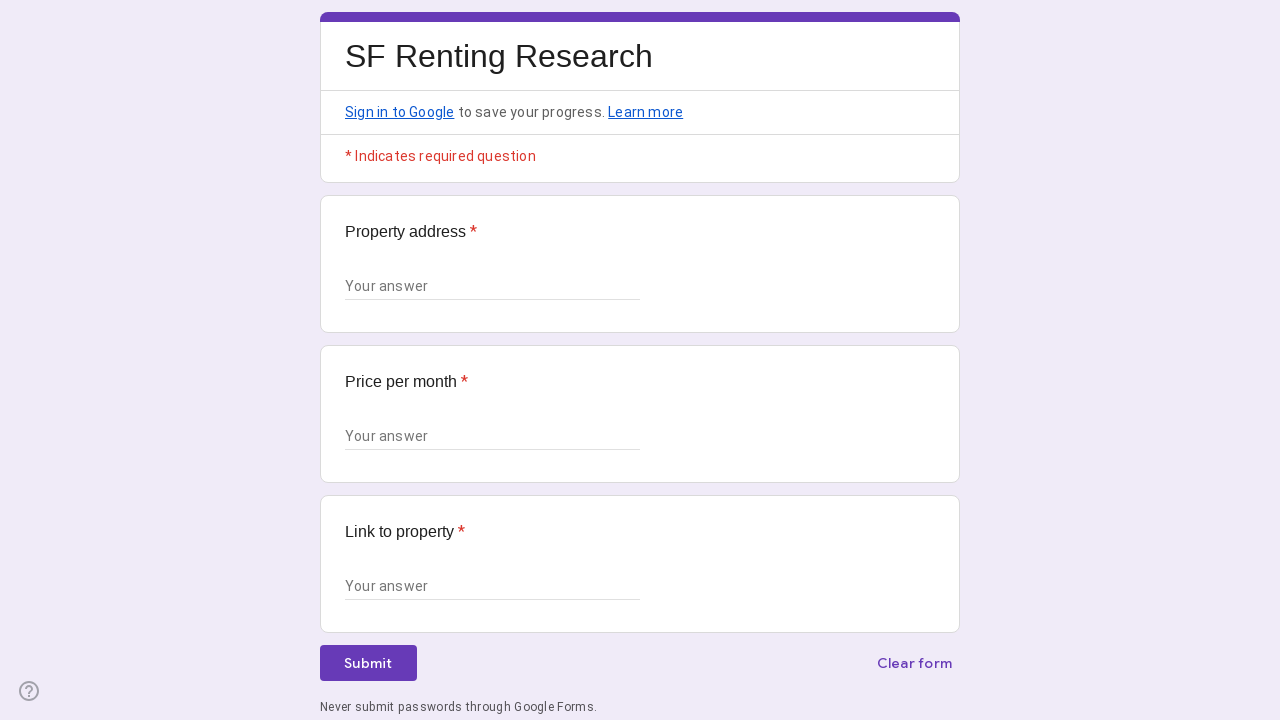

Clicked on property address field (iteration 2) at (492, 286) on xpath=//*[@id="mG61Hd"]/div[2]/div/div[2]/div[1]/div/div/div[2]/div/div[1]/div/d
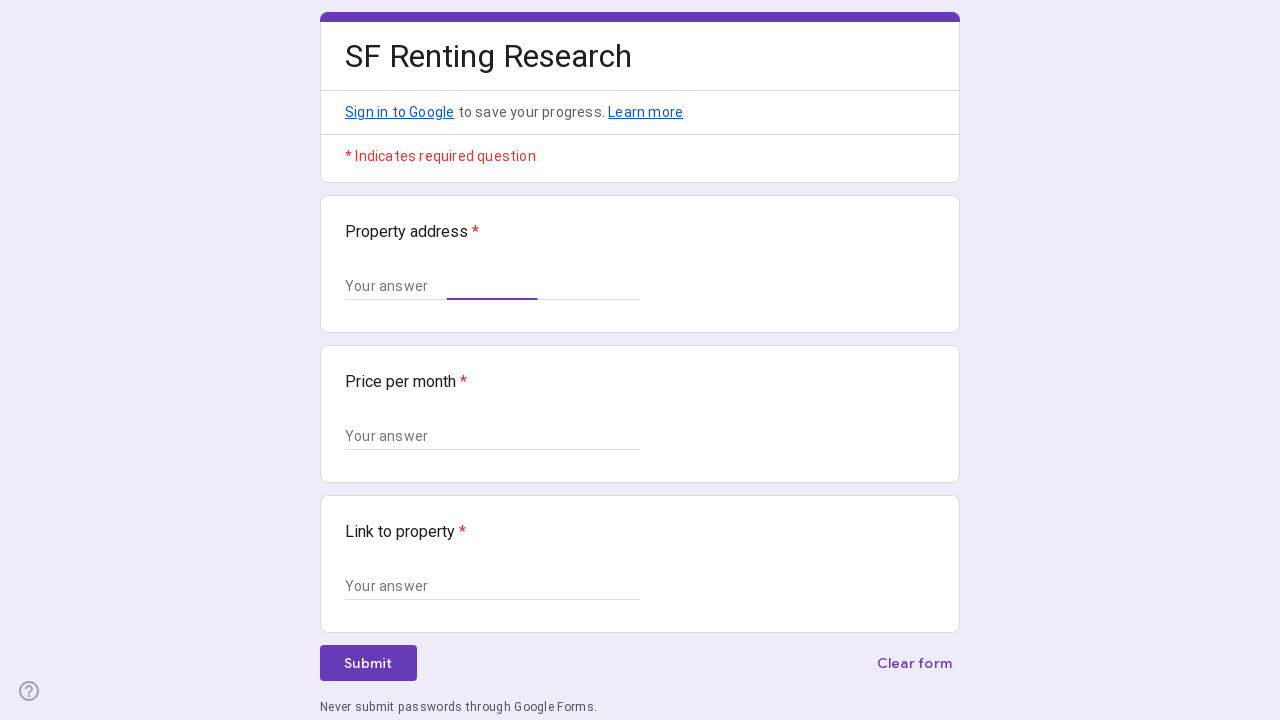

Filled property address with '456 Oak Ave, Los Angeles, CA 90012' on xpath=//*[@id="mG61Hd"]/div[2]/div/div[2]/div[1]/div/div/div[2]/div/div[1]/div/d
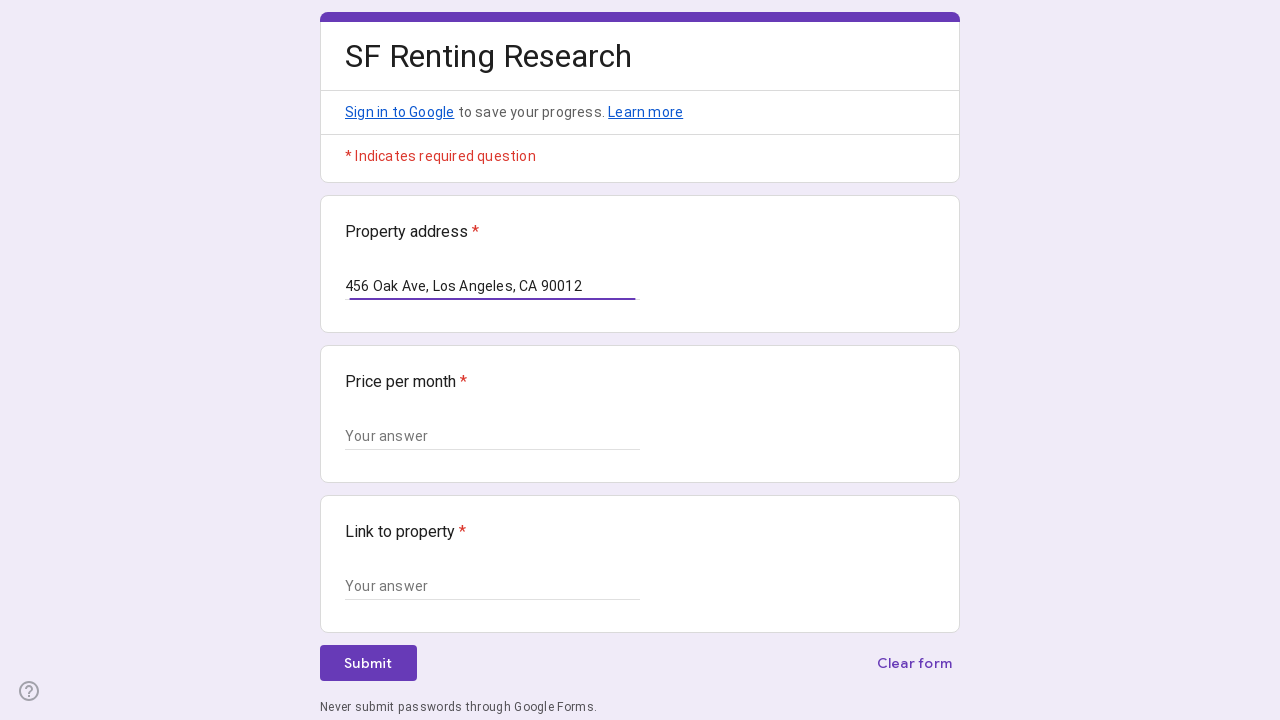

Clicked on price per month field (iteration 2) at (492, 436) on xpath=//*[@id="mG61Hd"]/div[2]/div/div[2]/div[2]/div/div/div[2]/div/div[1]/div/d
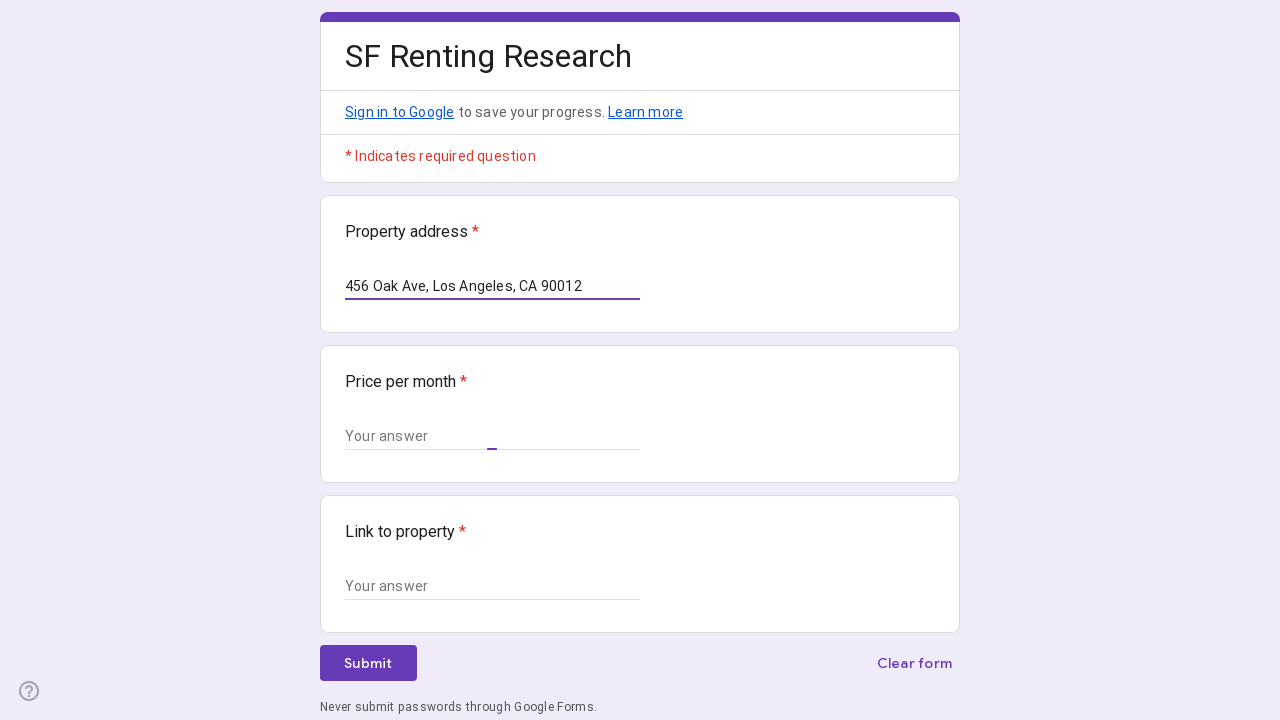

Filled price per month with '$3,200' on xpath=//*[@id="mG61Hd"]/div[2]/div/div[2]/div[2]/div/div/div[2]/div/div[1]/div/d
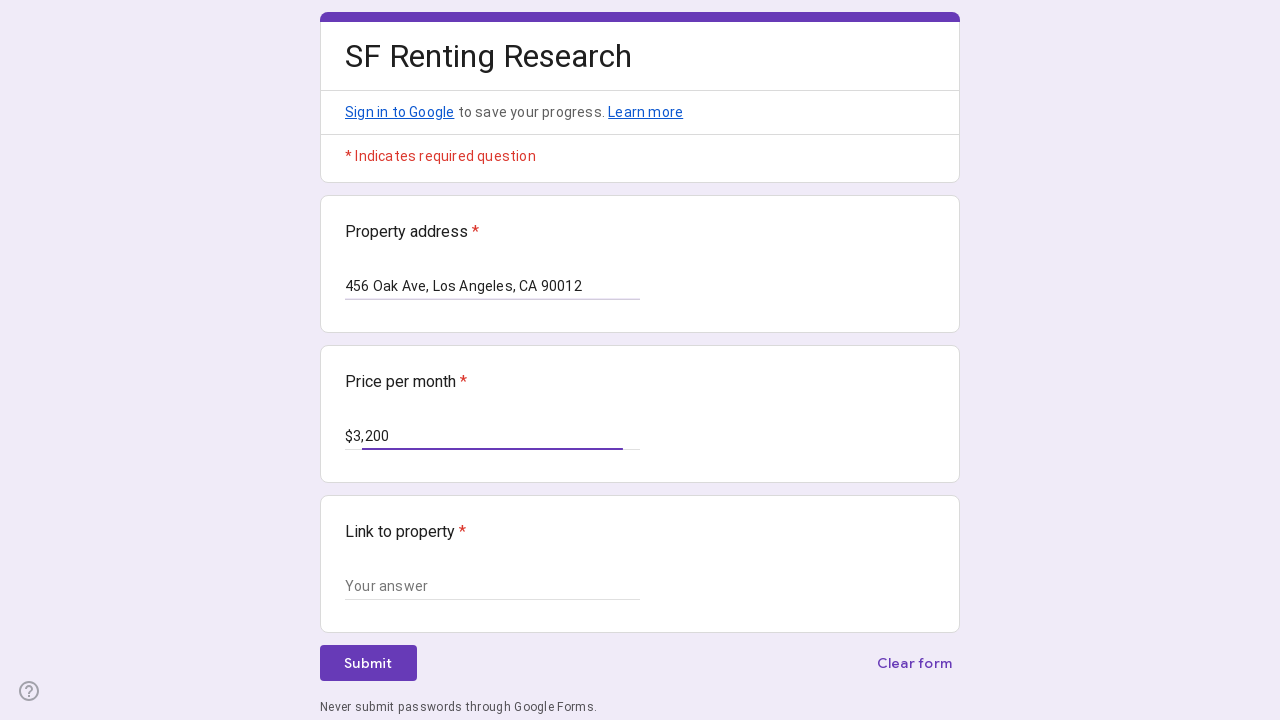

Clicked on property link field (iteration 2) at (492, 586) on xpath=//*[@id="mG61Hd"]/div[2]/div/div[2]/div[3]/div/div/div[2]/div/div[1]/div/d
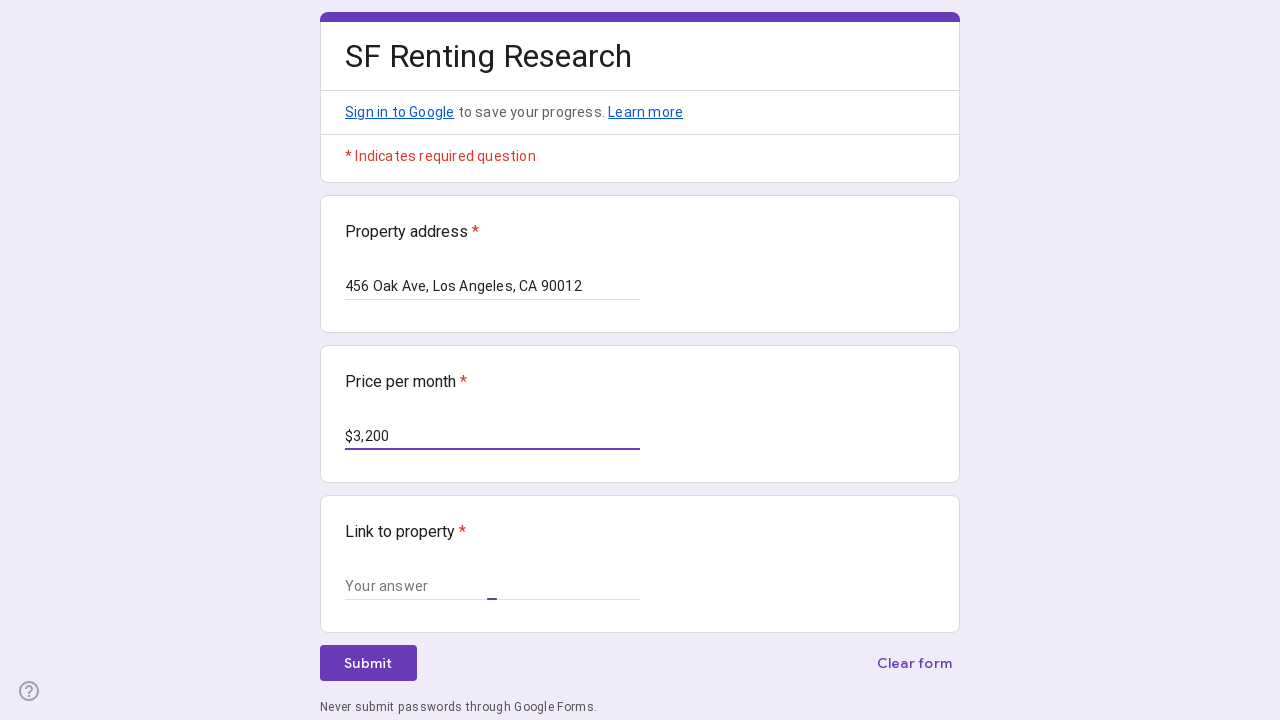

Filled property link with 'https://example.com/property2' on xpath=//*[@id="mG61Hd"]/div[2]/div/div[2]/div[3]/div/div/div[2]/div/div[1]/div/d
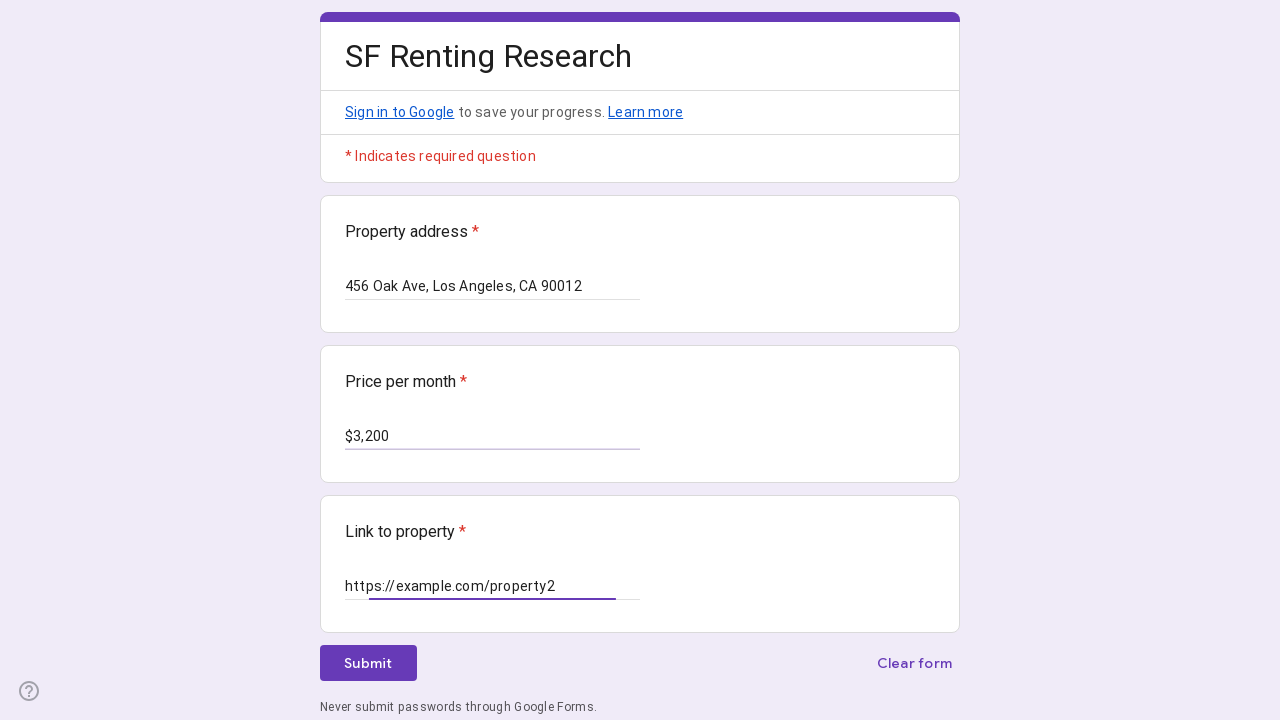

Clicked submit button (iteration 2) at (368, 663) on xpath=//*[@id="mG61Hd"]/div[2]/div/div[3]/div[1]/div[1]/div/span/span
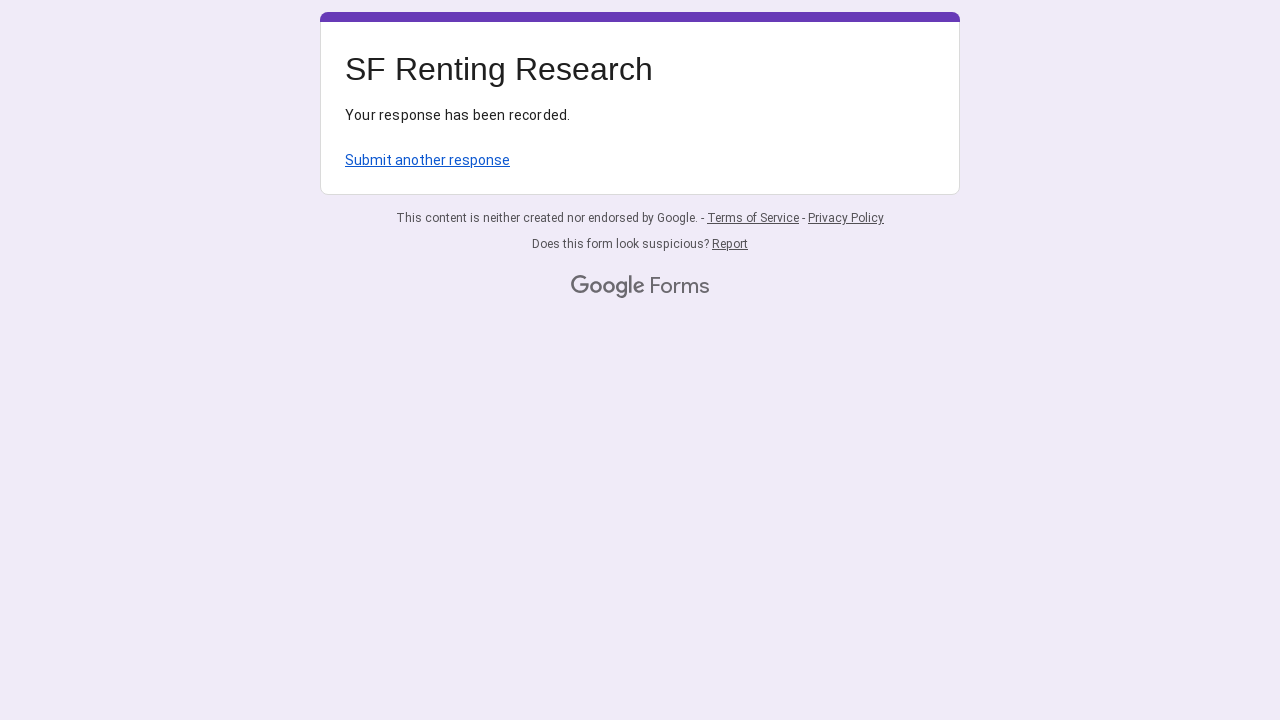

Waited for 'submit another response' button to load
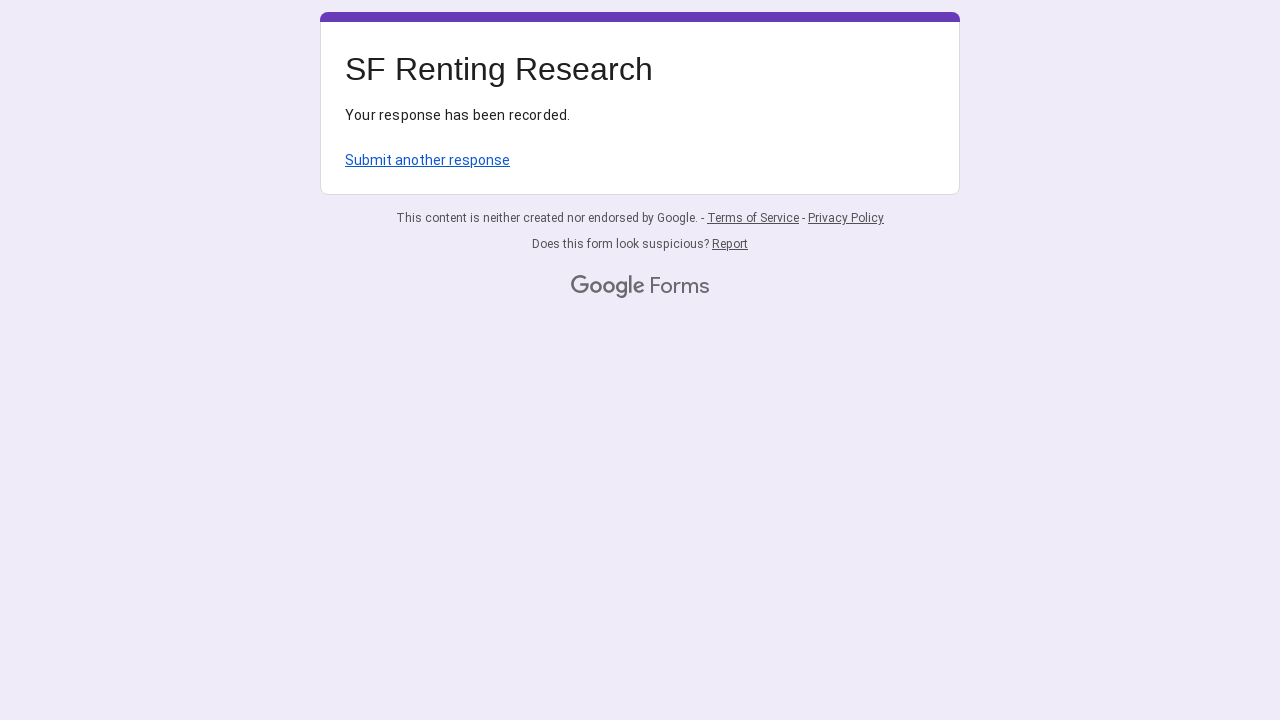

Clicked 'submit another response' button to prepare next form iteration at (428, 160) on xpath=/html/body/div[1]/div[2]/div[1]/div/div[4]/a
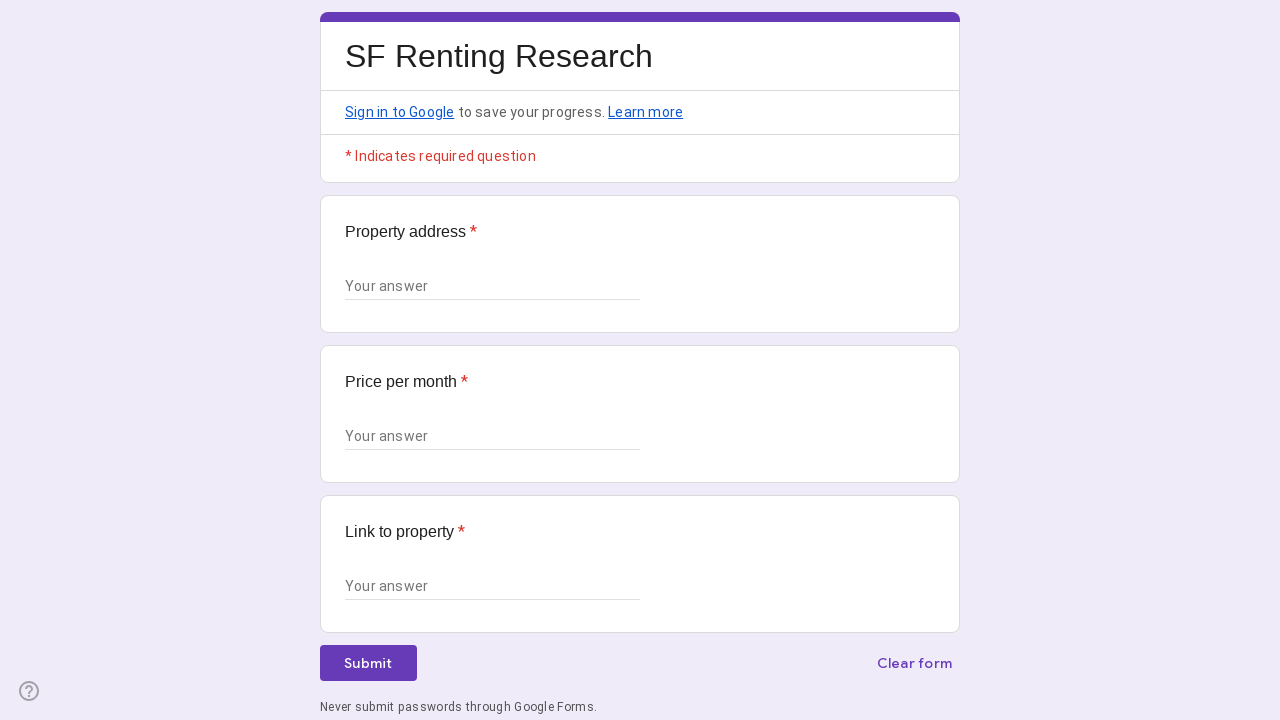

Waited for form to load (iteration 3)
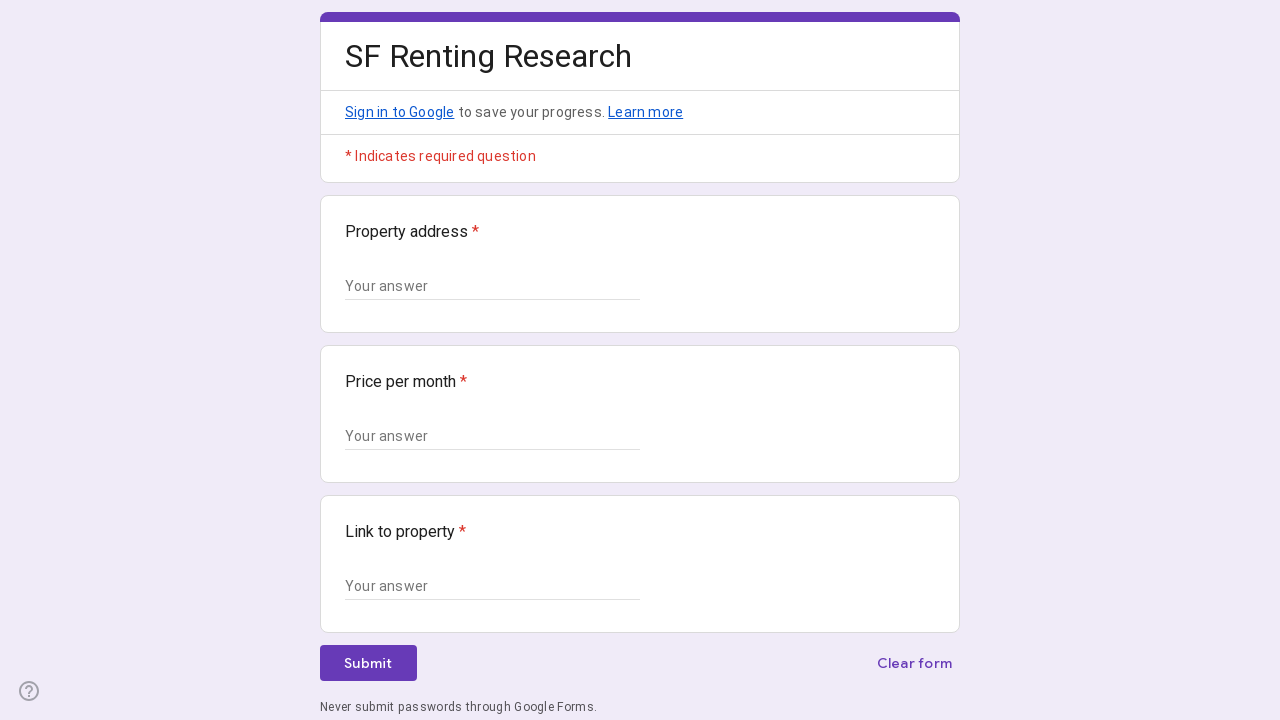

Clicked on property address field (iteration 3) at (492, 286) on xpath=//*[@id="mG61Hd"]/div[2]/div/div[2]/div[1]/div/div/div[2]/div/div[1]/div/d
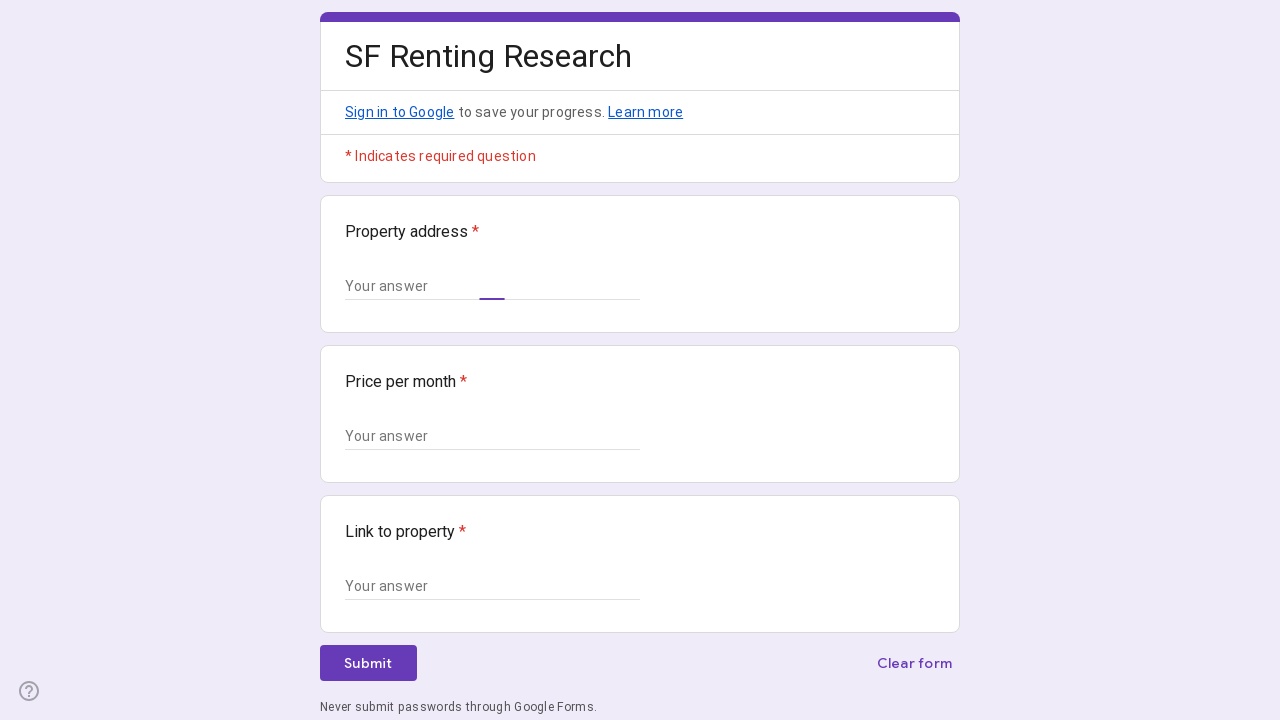

Filled property address with '789 Pine Rd, Chicago, IL 60601' on xpath=//*[@id="mG61Hd"]/div[2]/div/div[2]/div[1]/div/div/div[2]/div/div[1]/div/d
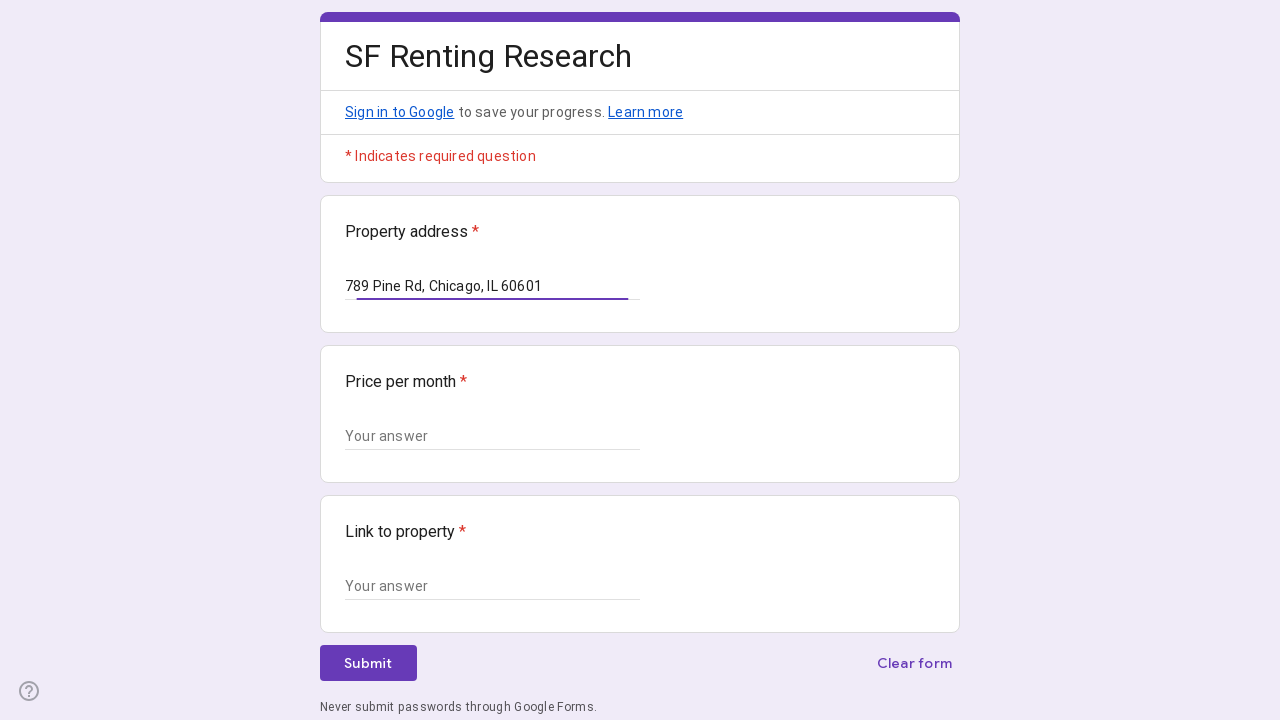

Clicked on price per month field (iteration 3) at (492, 436) on xpath=//*[@id="mG61Hd"]/div[2]/div/div[2]/div[2]/div/div/div[2]/div/div[1]/div/d
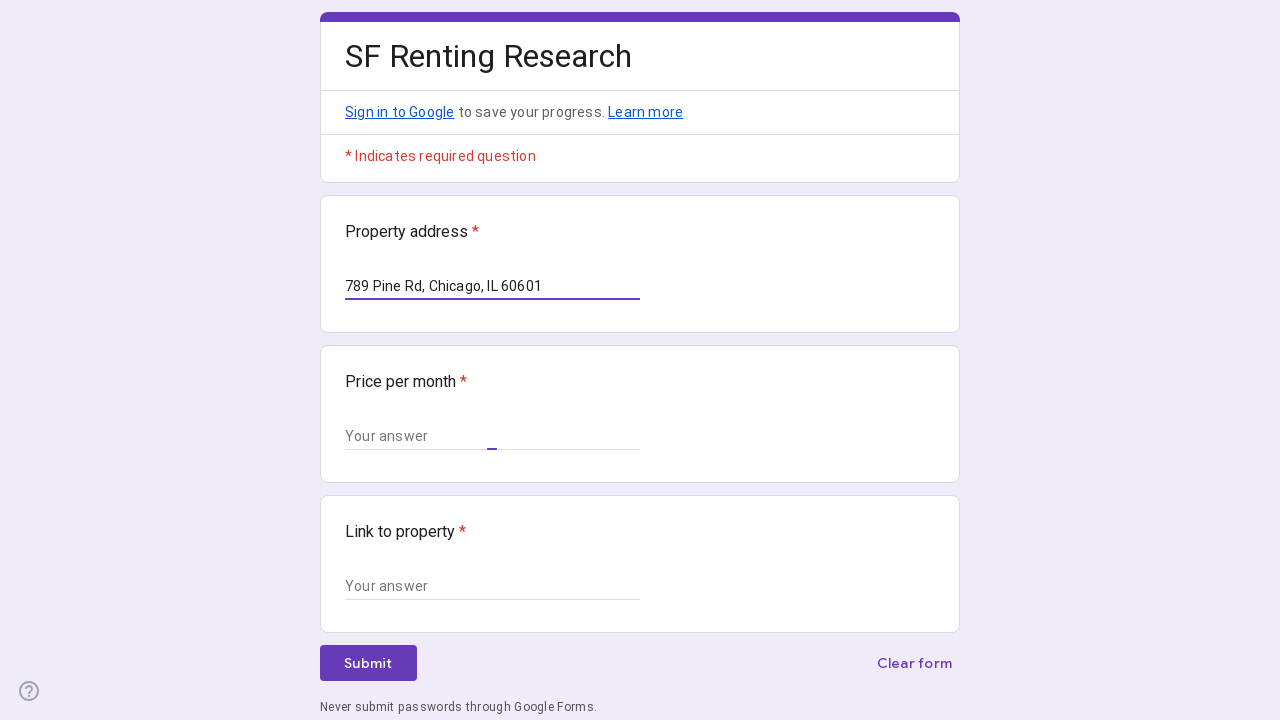

Filled price per month with '$1,800' on xpath=//*[@id="mG61Hd"]/div[2]/div/div[2]/div[2]/div/div/div[2]/div/div[1]/div/d
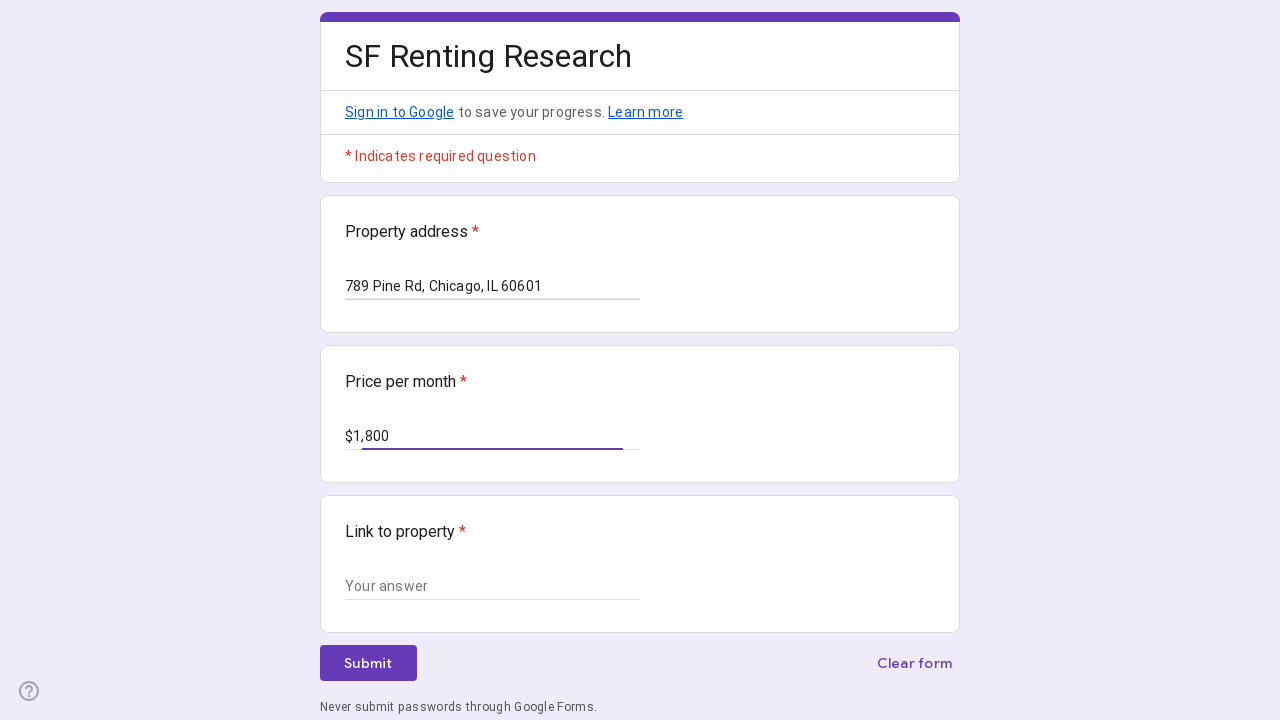

Clicked on property link field (iteration 3) at (492, 586) on xpath=//*[@id="mG61Hd"]/div[2]/div/div[2]/div[3]/div/div/div[2]/div/div[1]/div/d
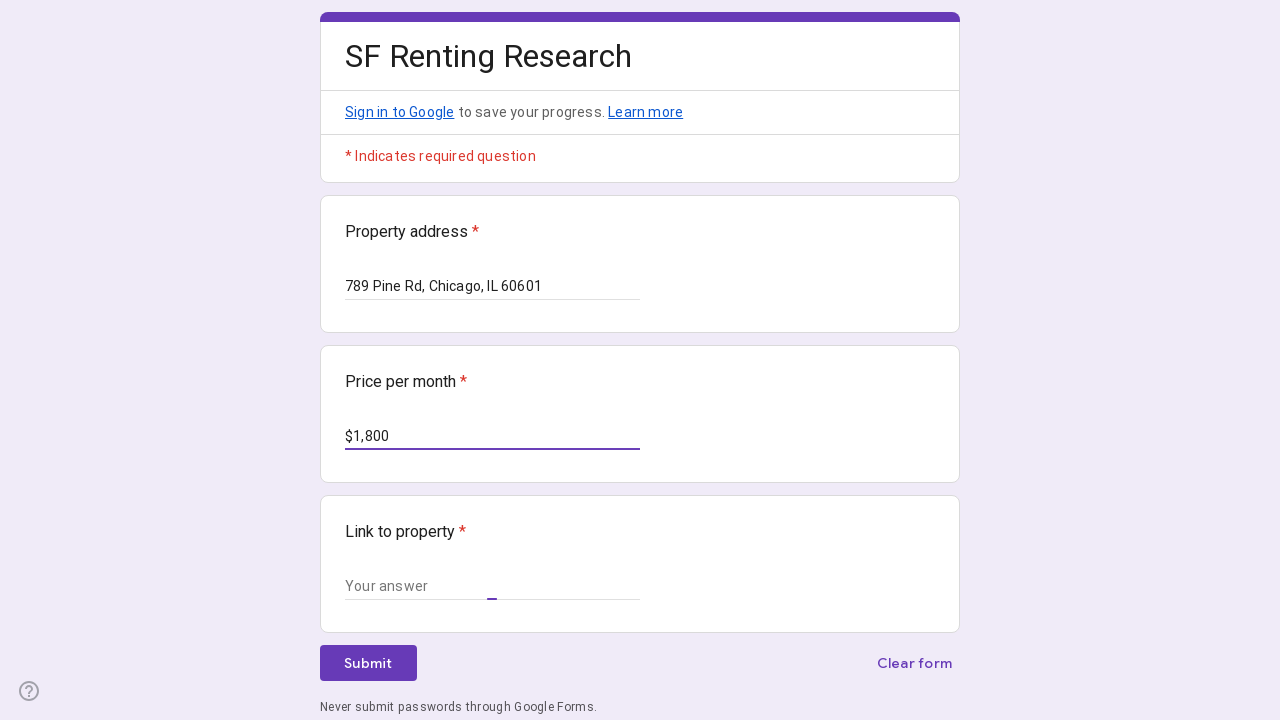

Filled property link with 'https://example.com/property3' on xpath=//*[@id="mG61Hd"]/div[2]/div/div[2]/div[3]/div/div/div[2]/div/div[1]/div/d
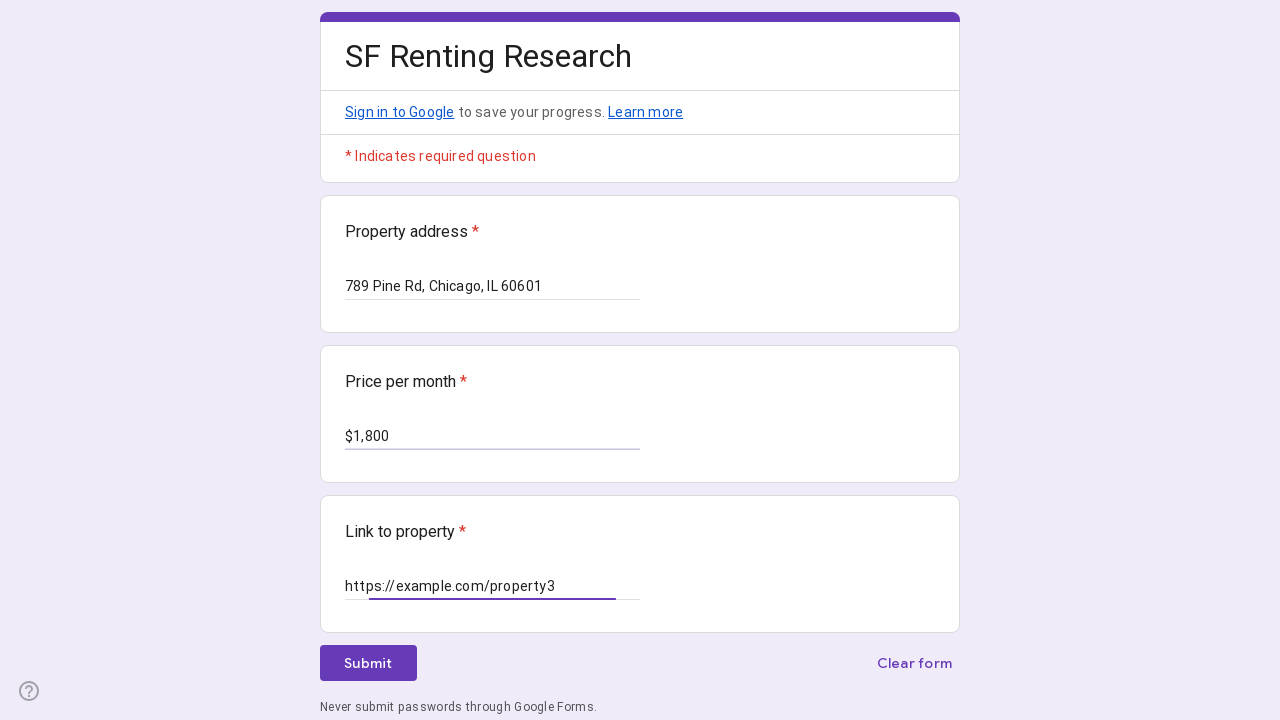

Clicked submit button (iteration 3) at (368, 663) on xpath=//*[@id="mG61Hd"]/div[2]/div/div[3]/div[1]/div[1]/div/span/span
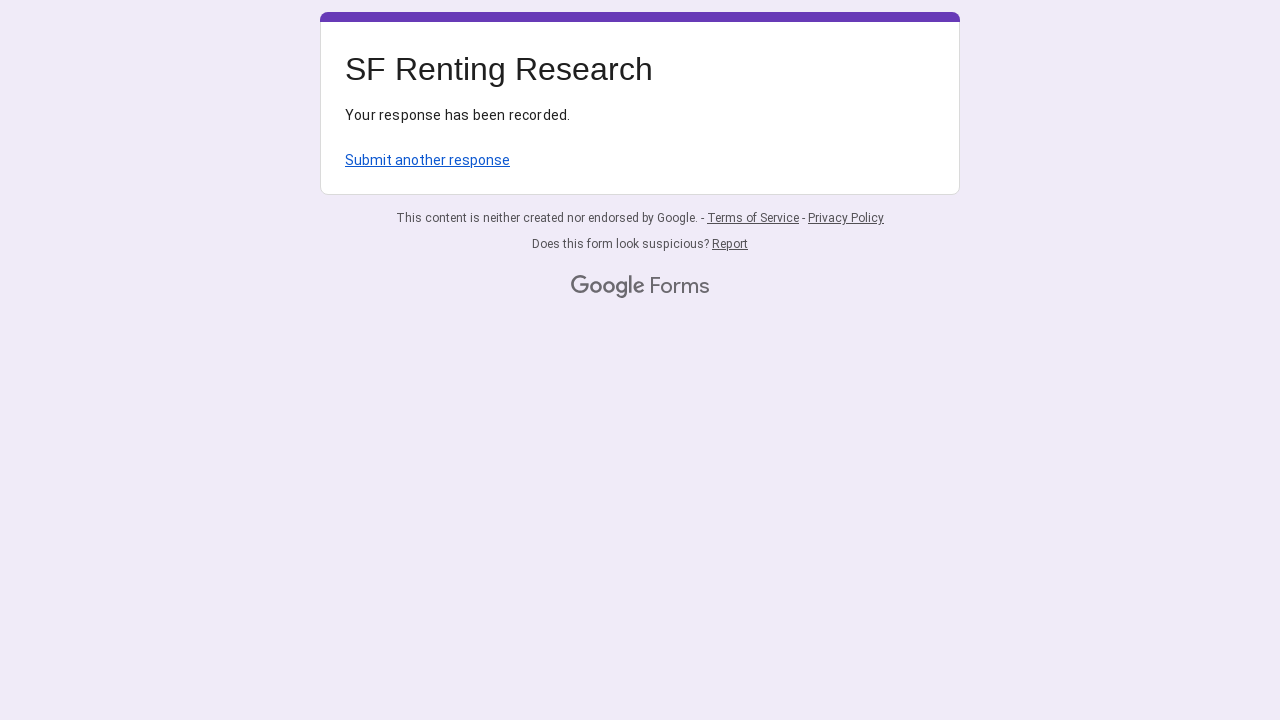

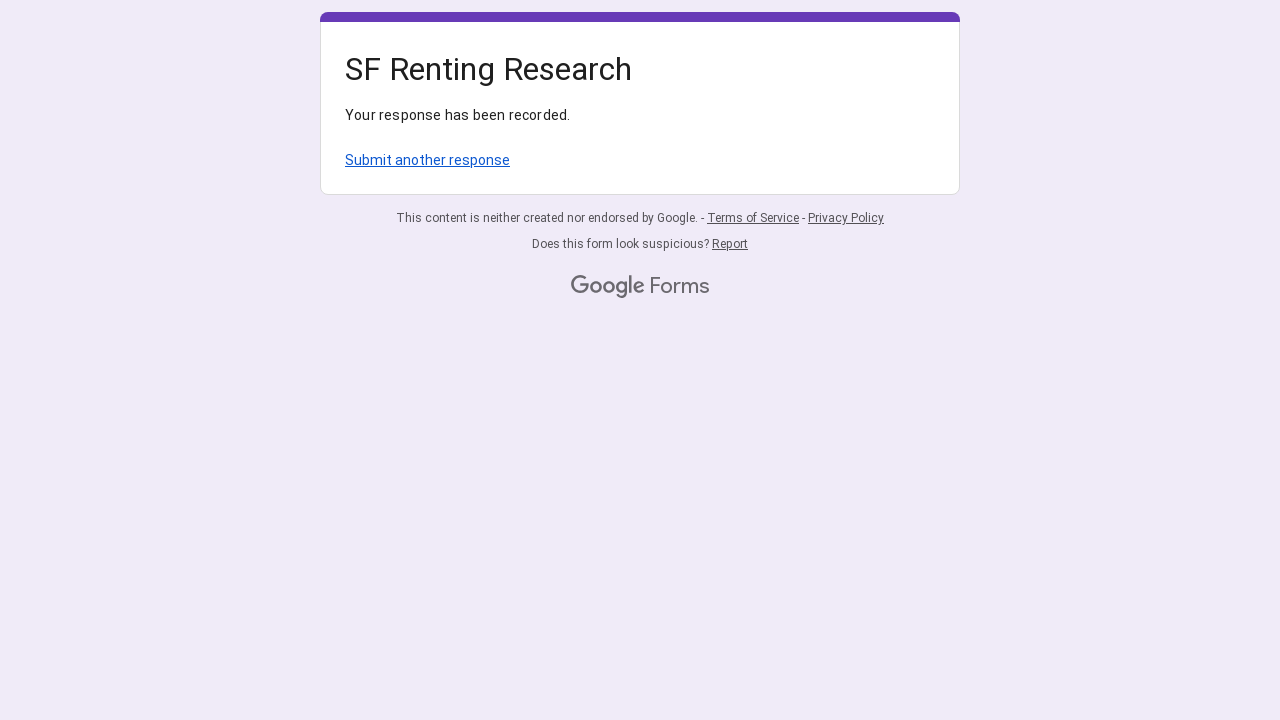